Tests file upload functionality by selecting a file, uploading it via the file input, and submitting the form while handling the confirmation dialog.

Starting URL: https://commitquality.com/practice-file-upload

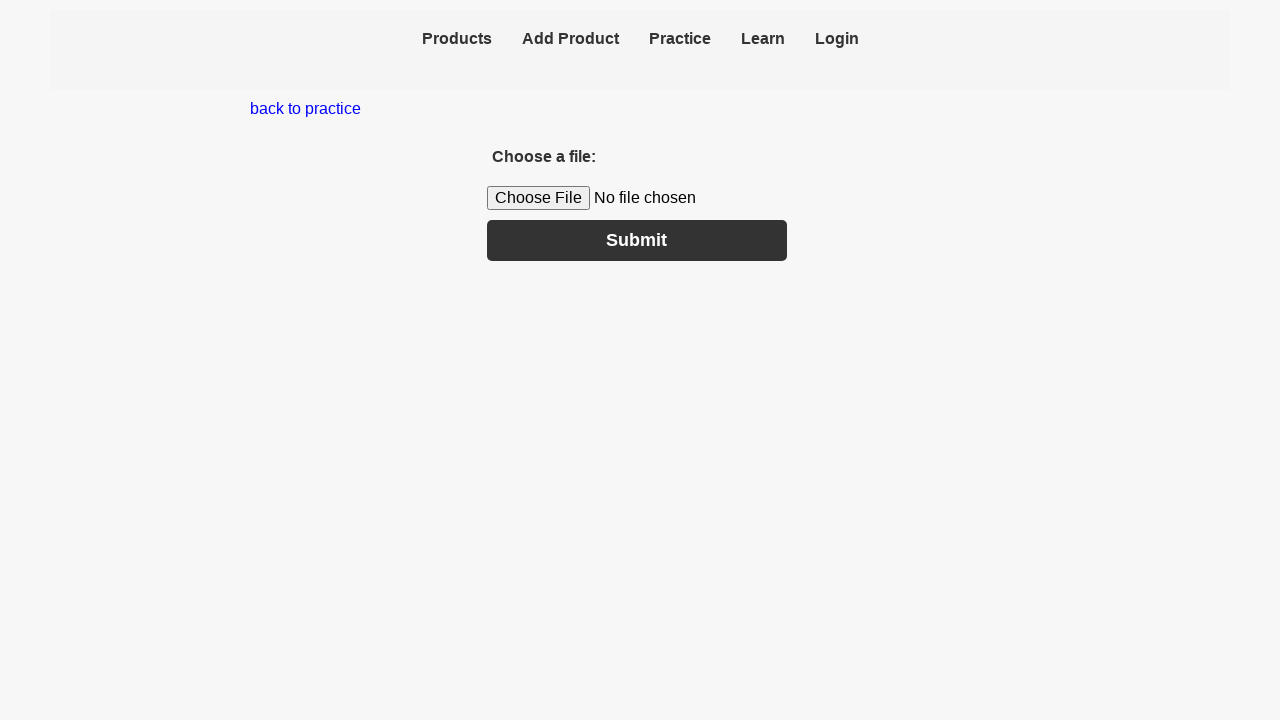

Created temporary test file with content
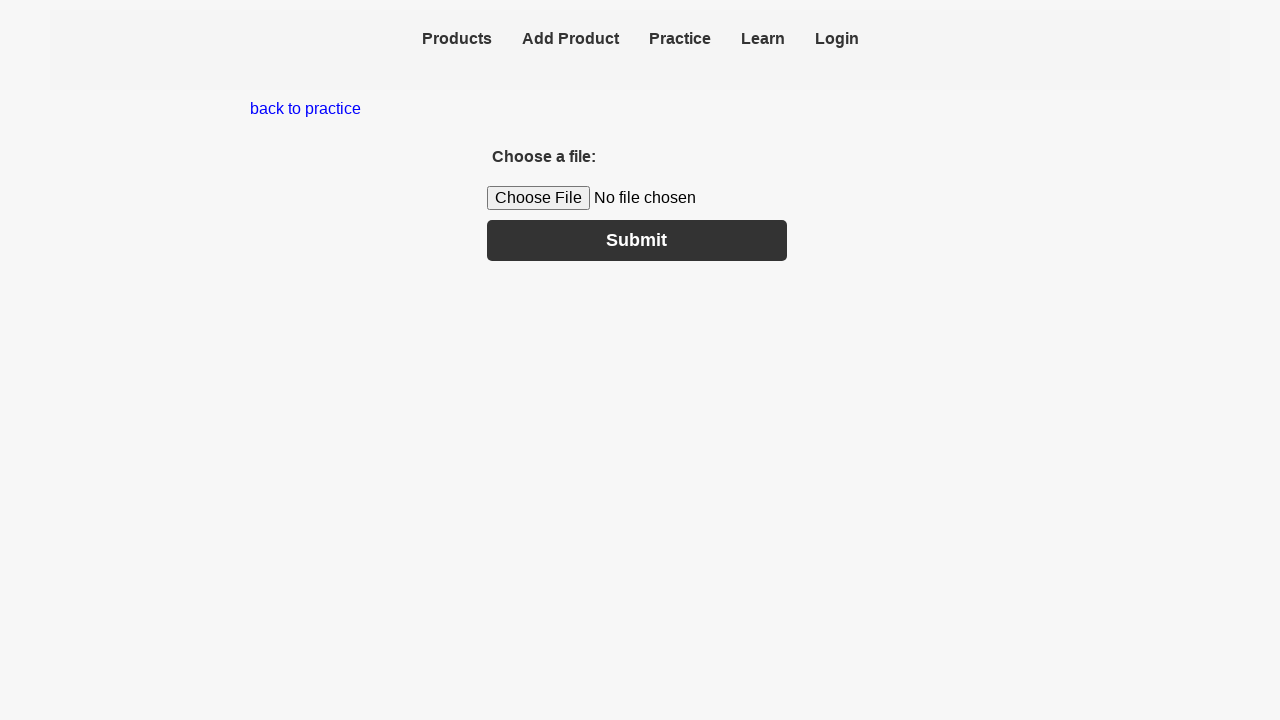

Selected and uploaded test file via file input
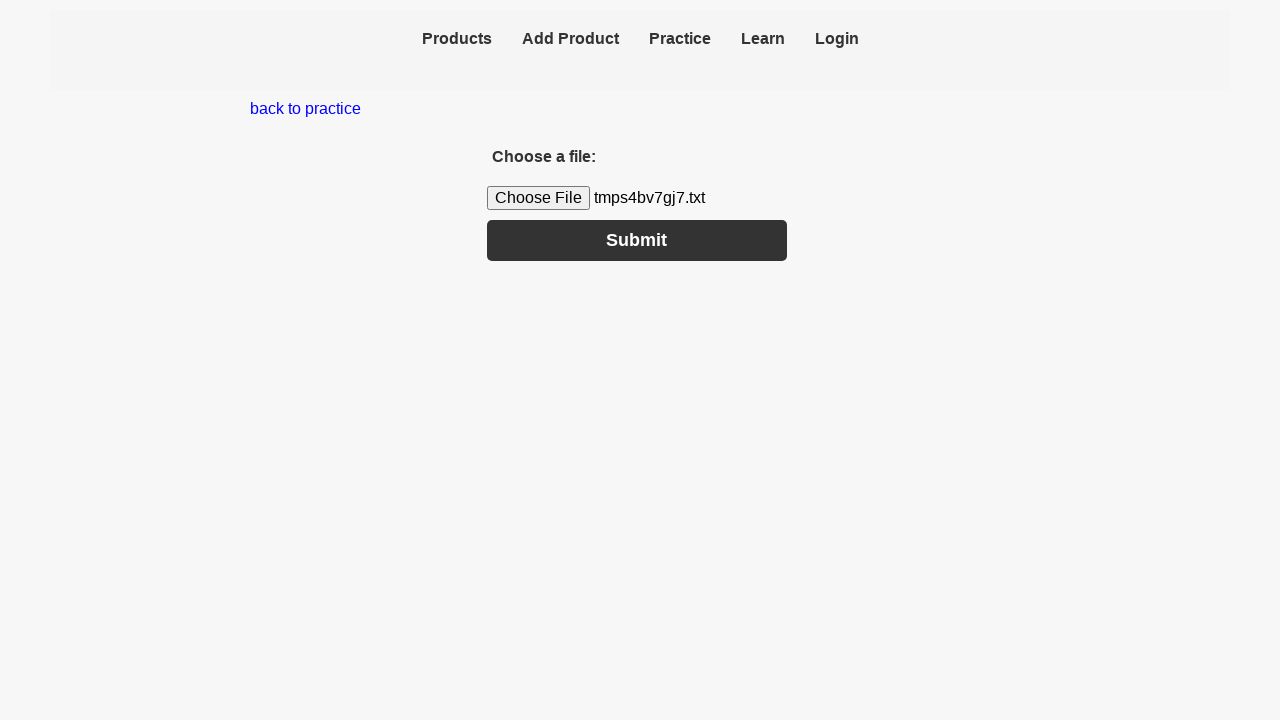

Set up dialog handler to accept confirmation
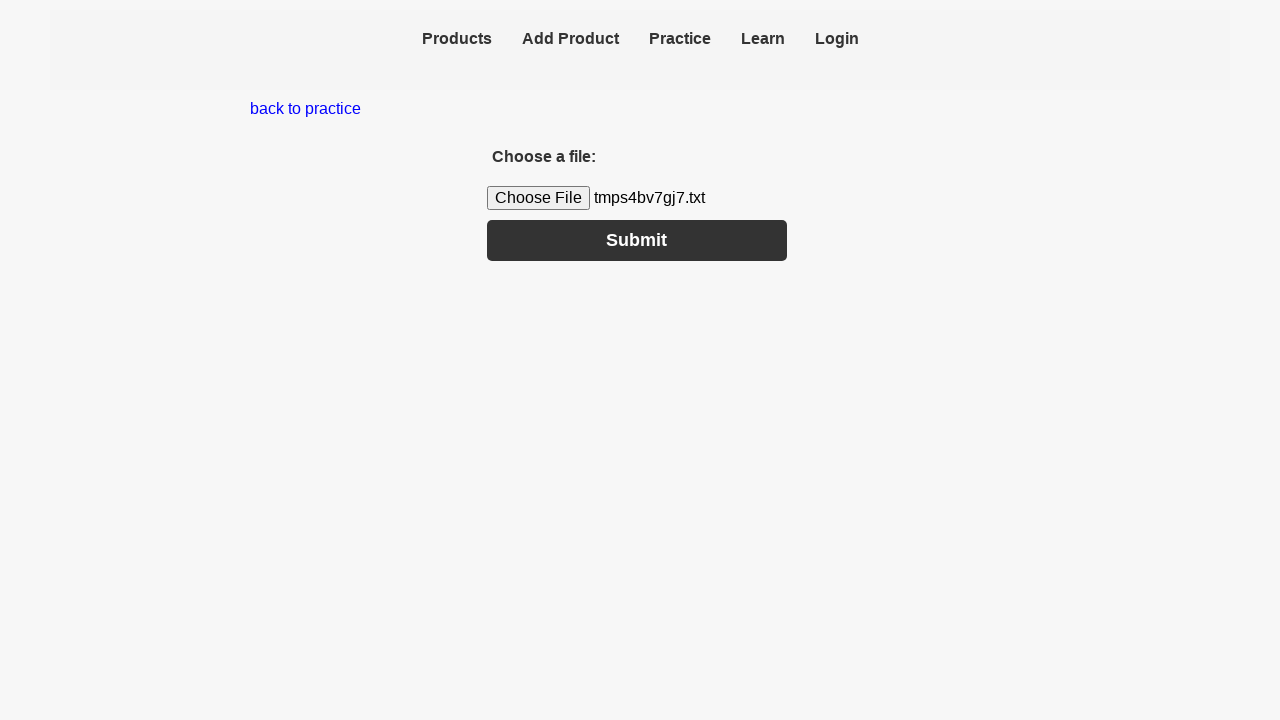

Clicked Submit button to upload file at (637, 240) on internal:text="Submit"i
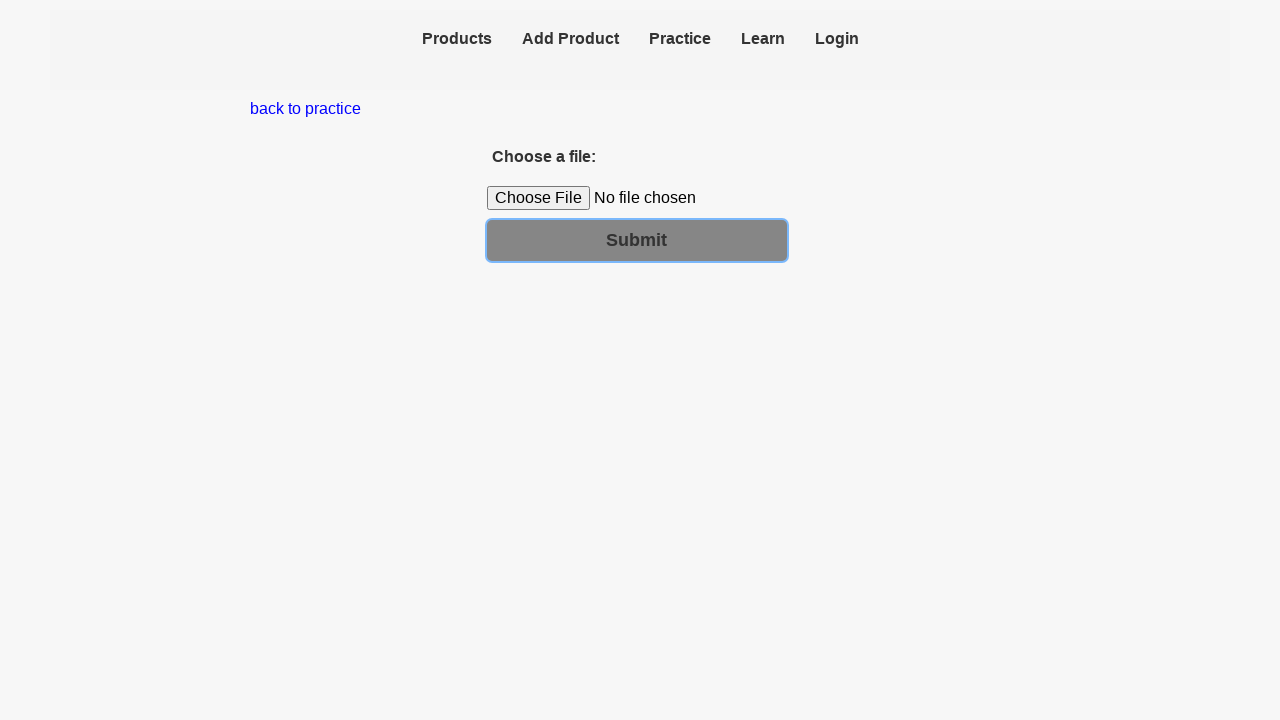

Waited for confirmation dialog to be processed
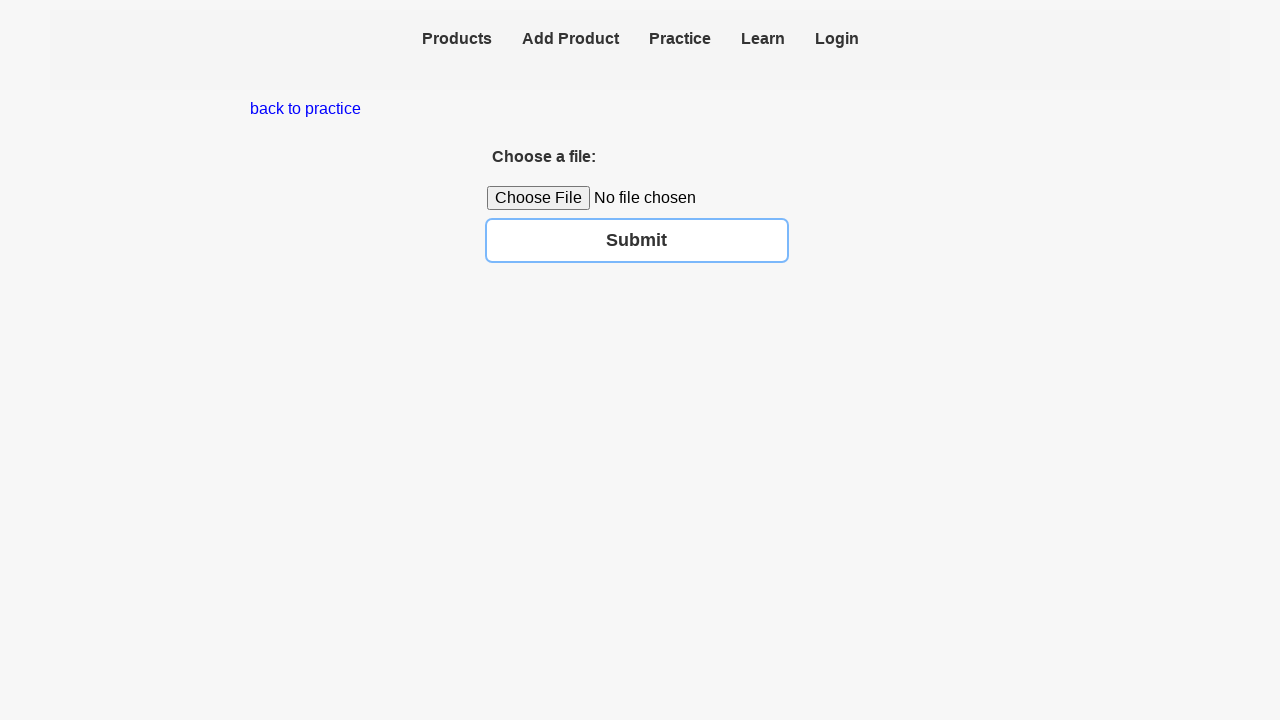

Cleaned up temporary test file
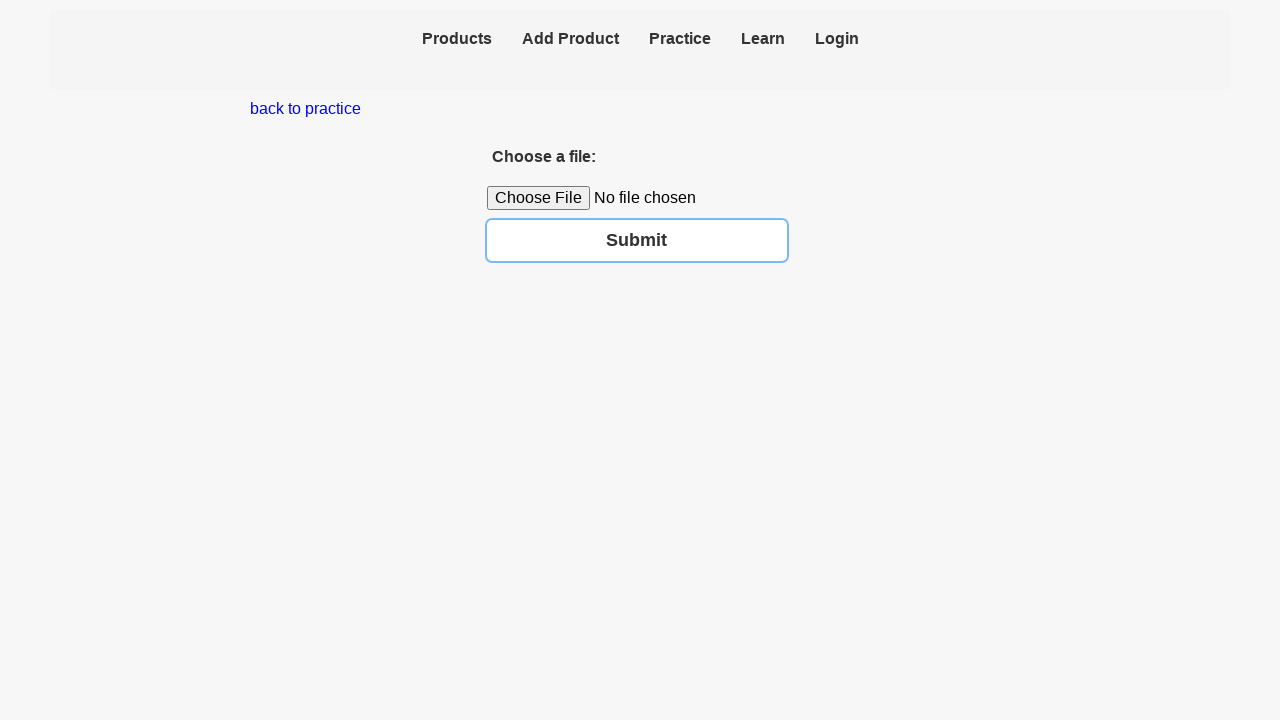

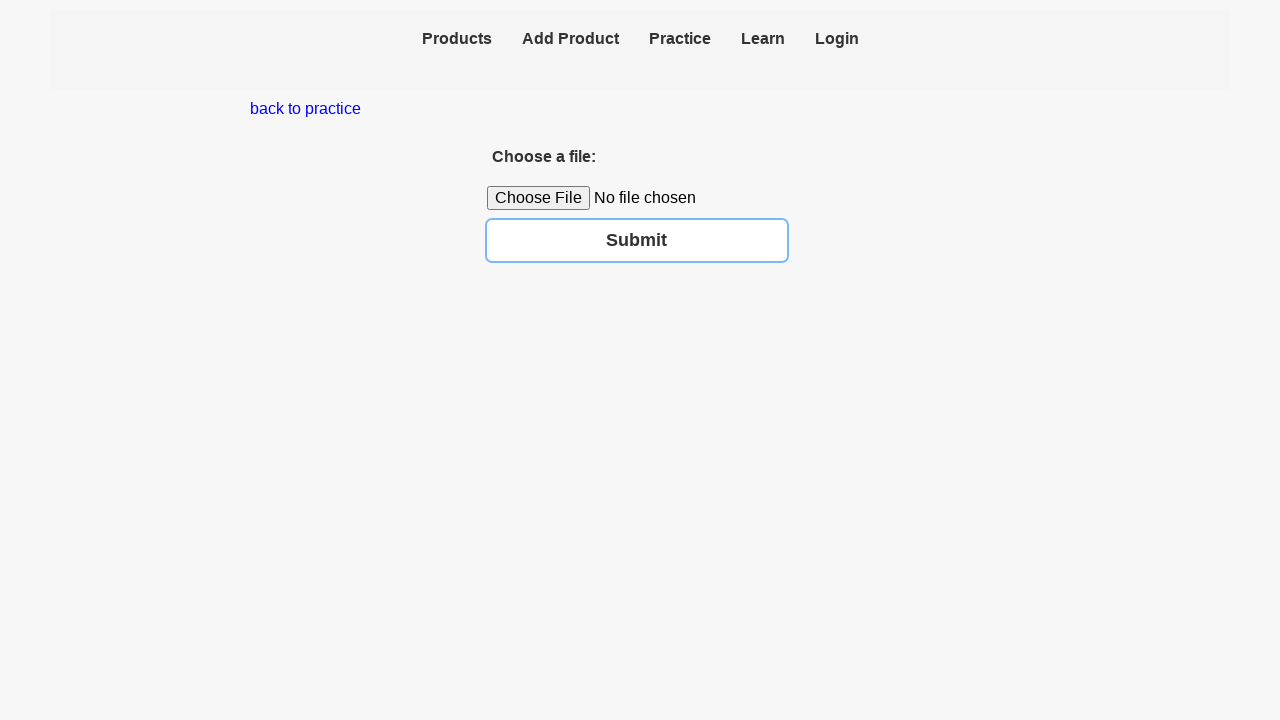